Tests drag and drop functionality by dragging an element and dropping it onto a target element on the DemoQA droppable demo page

Starting URL: https://demoqa.com/droppable

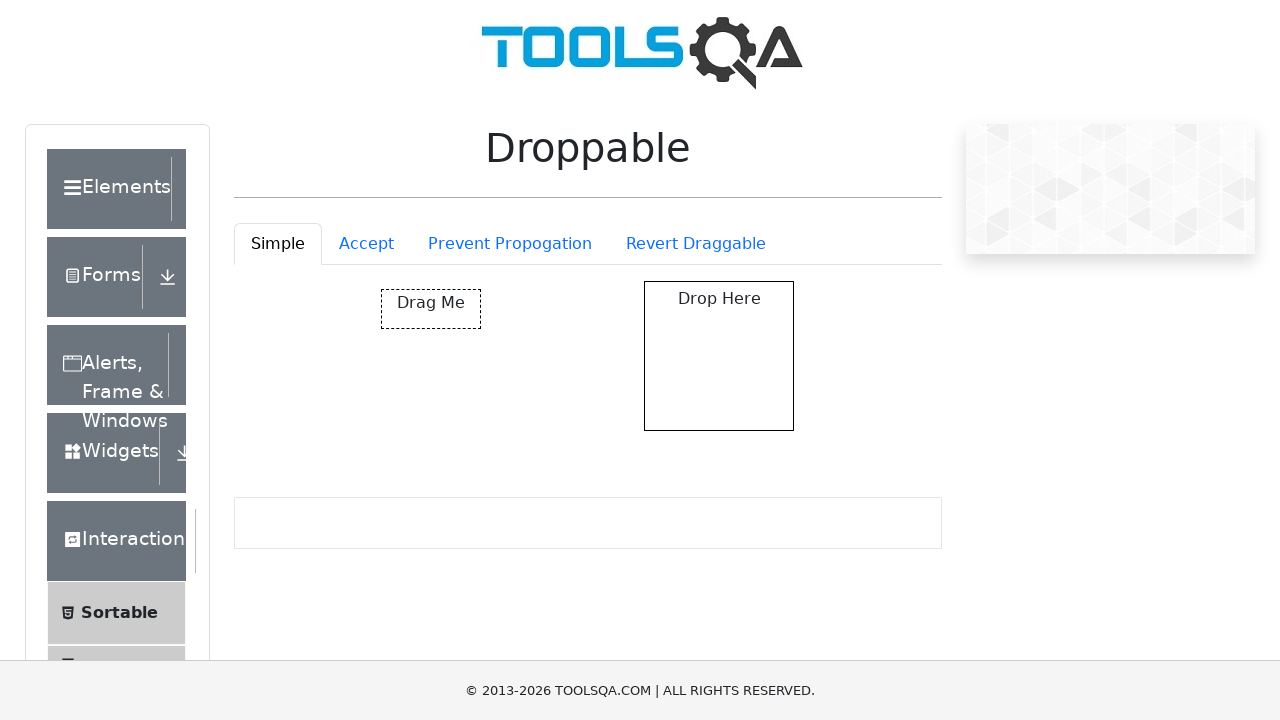

Draggable element loaded on DemoQA droppable page
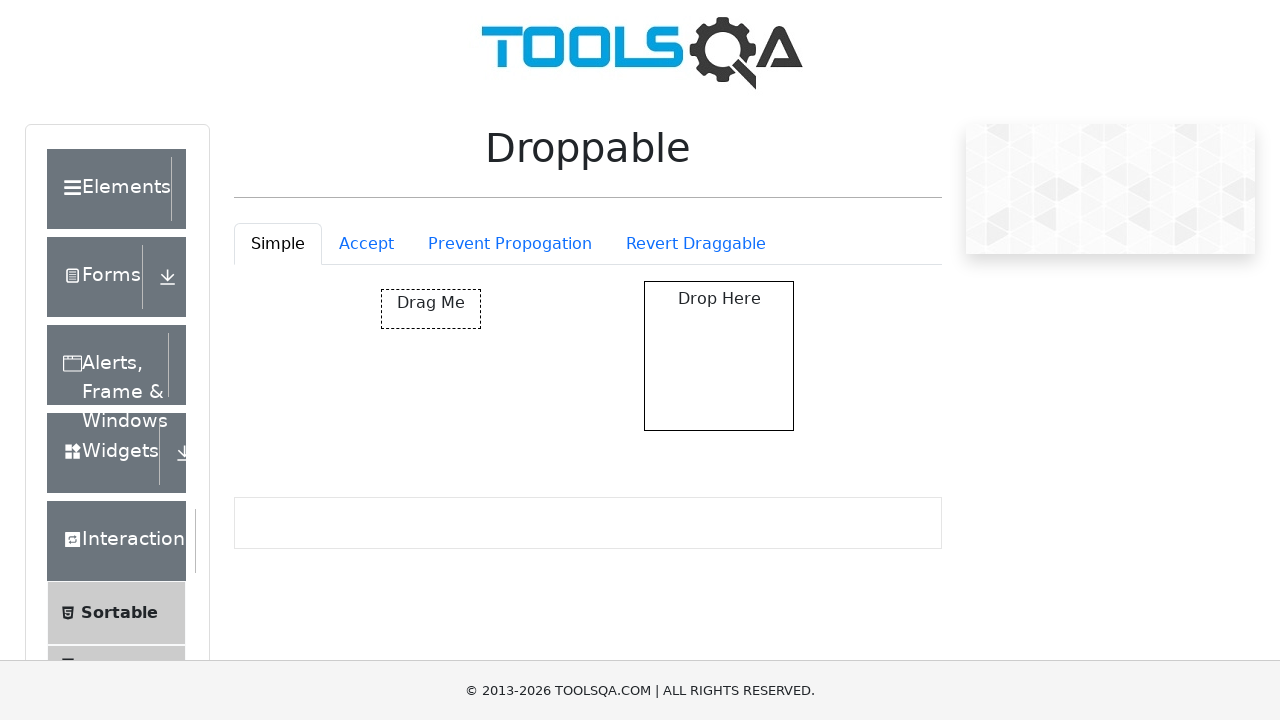

Droppable target element loaded
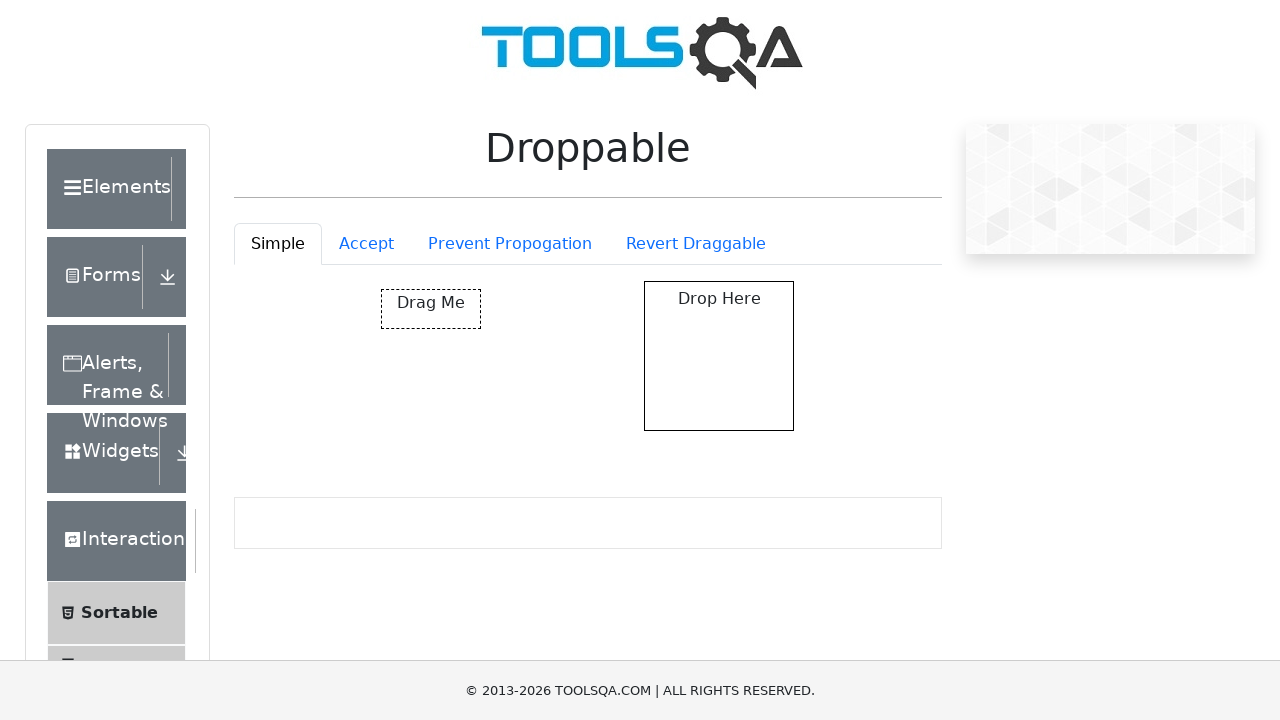

Dragged draggable element and dropped it onto droppable target at (719, 356)
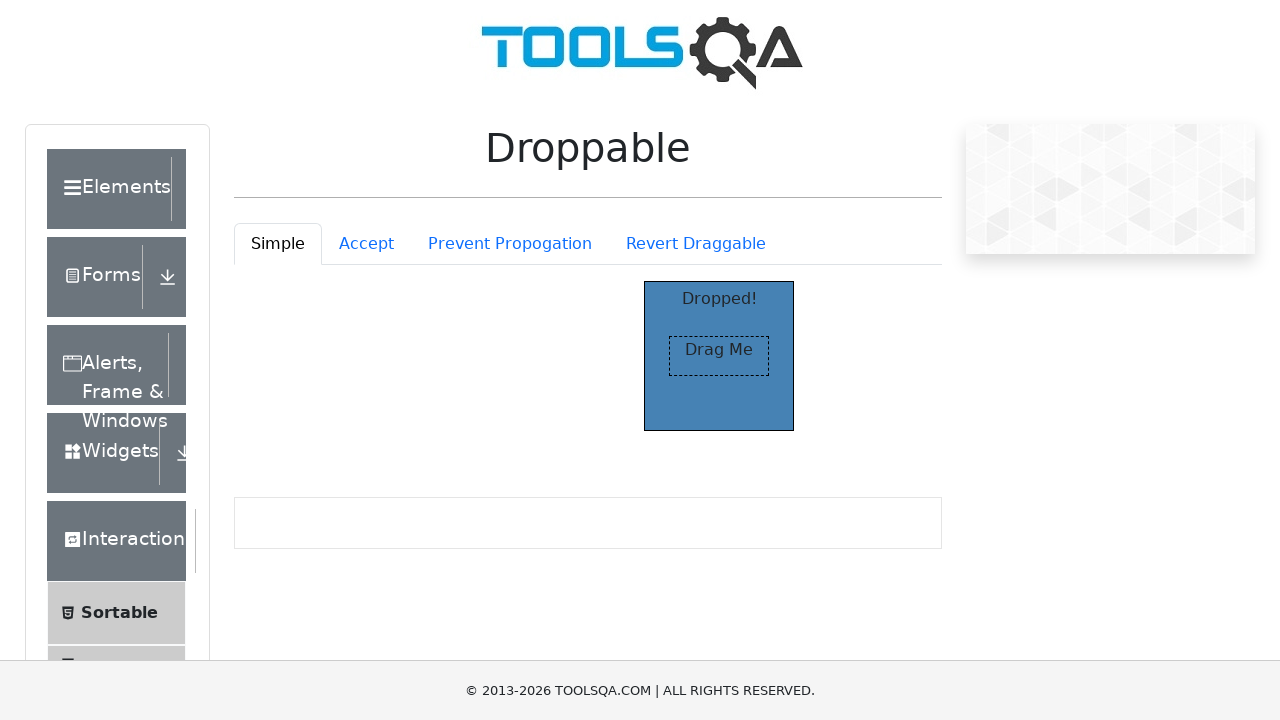

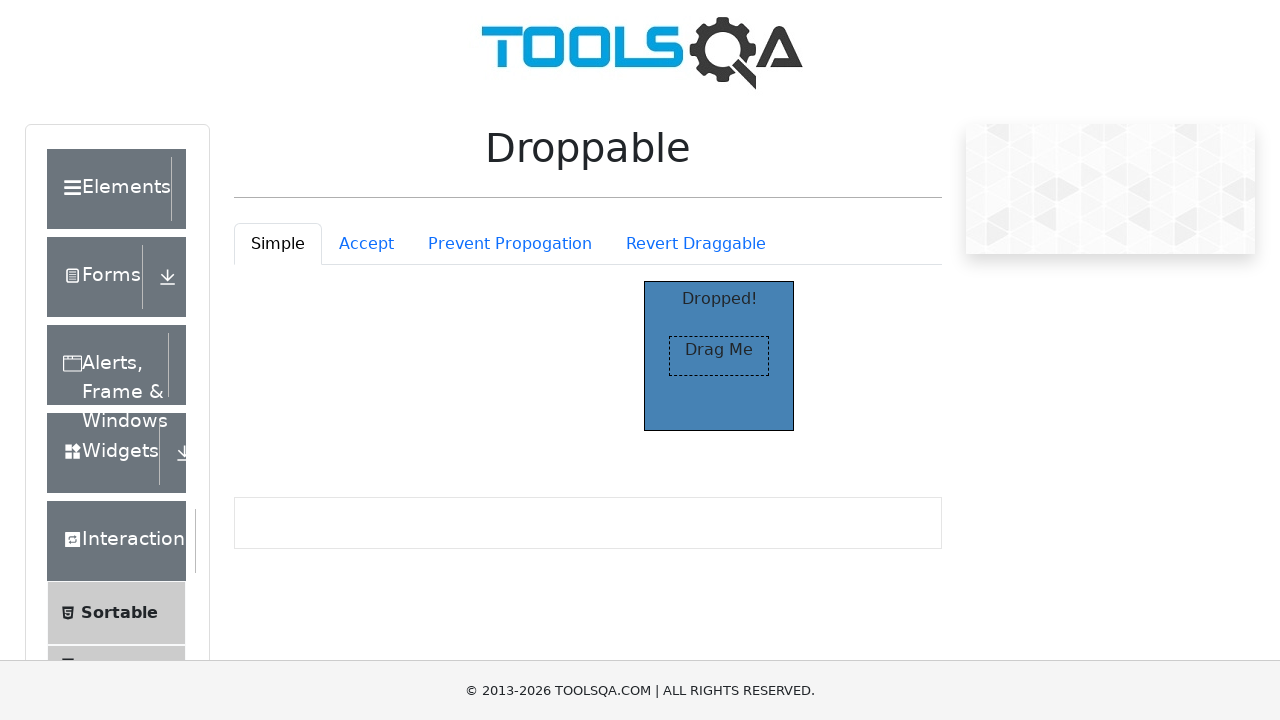